Tests a form modal by opening it, filling in name, email, and message fields, and submitting the form.

Starting URL: https://practice-automation.com/

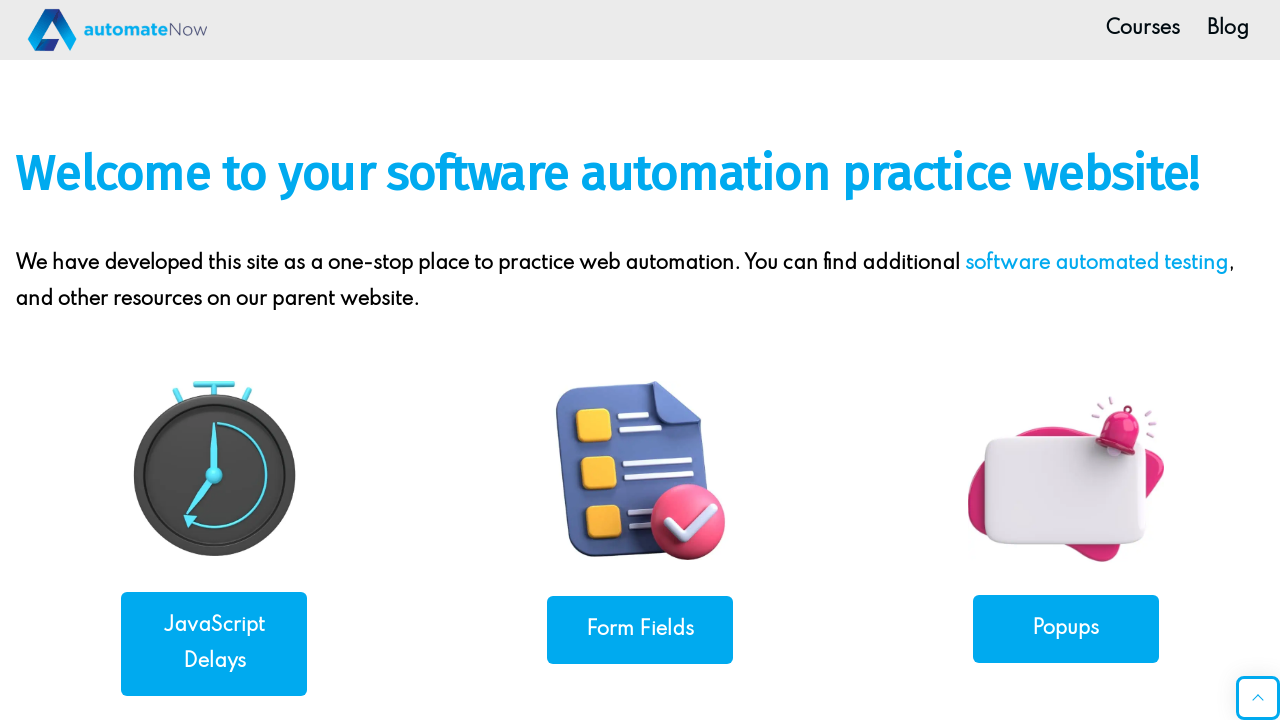

Clicked on 'Modals' link to navigate to modals page at (1066, 360) on internal:role=link[name="Modals"i]
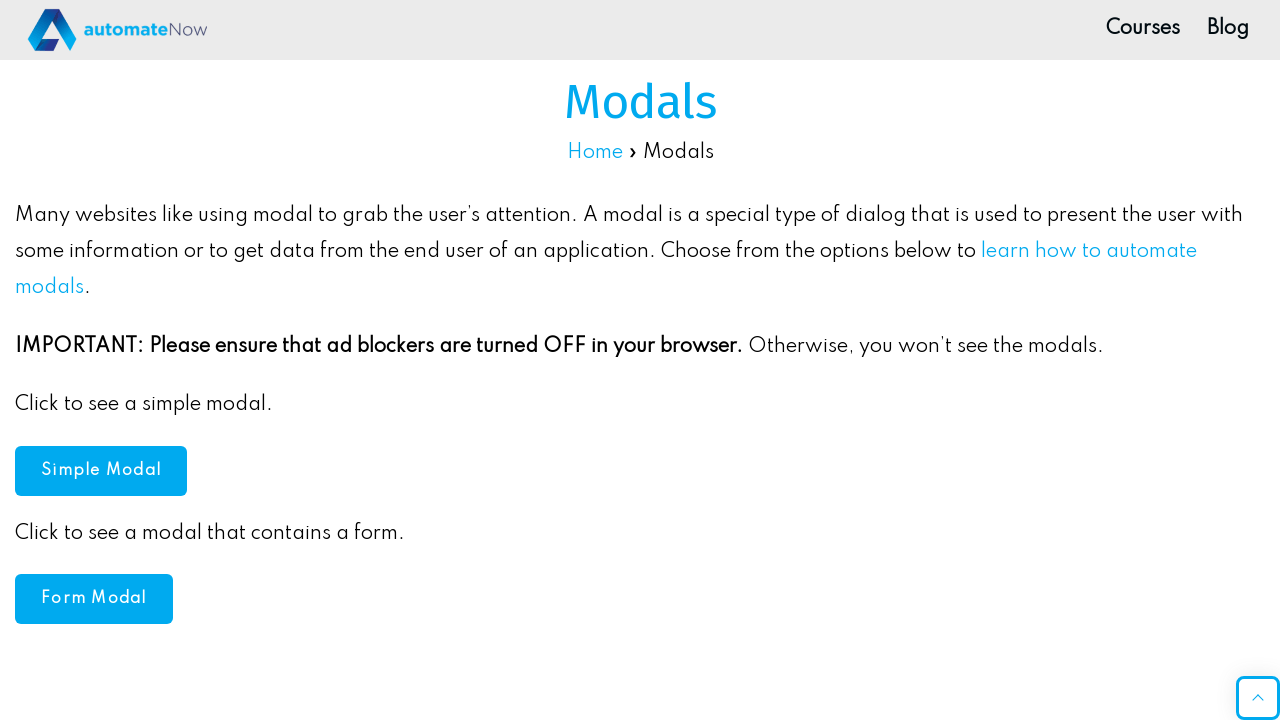

Page loaded fully (networkidle)
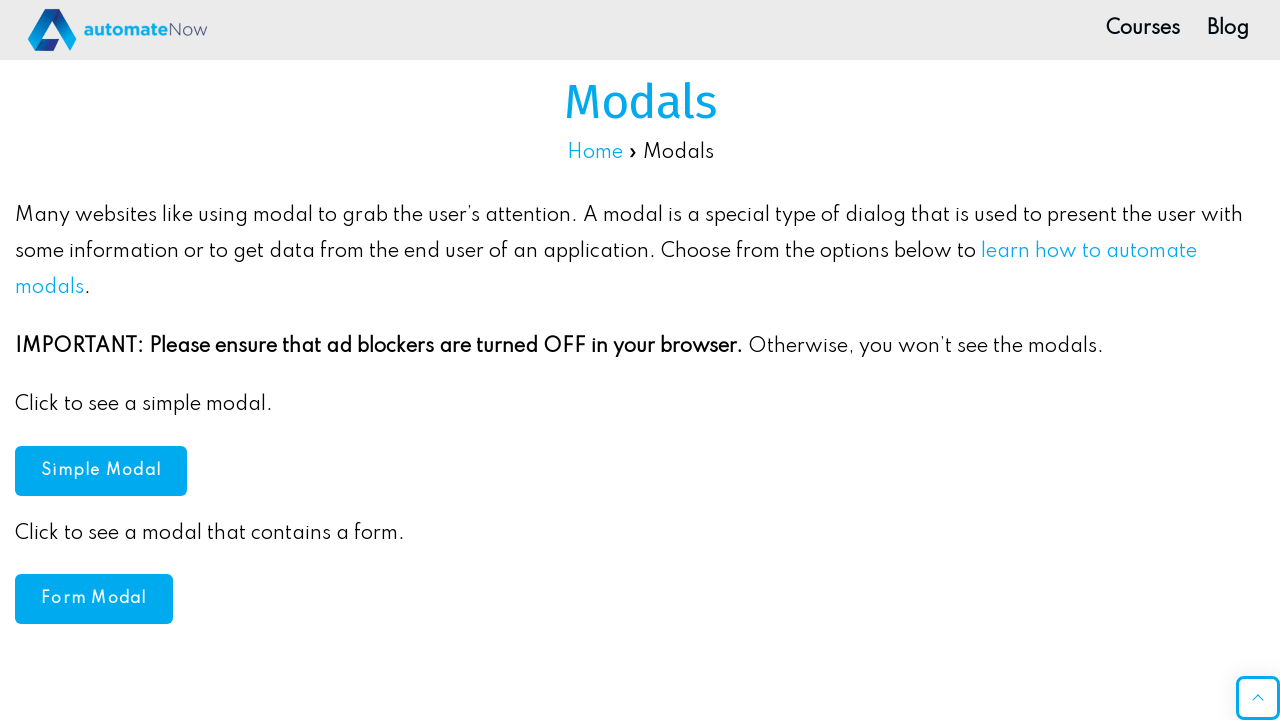

Form Modal button became visible
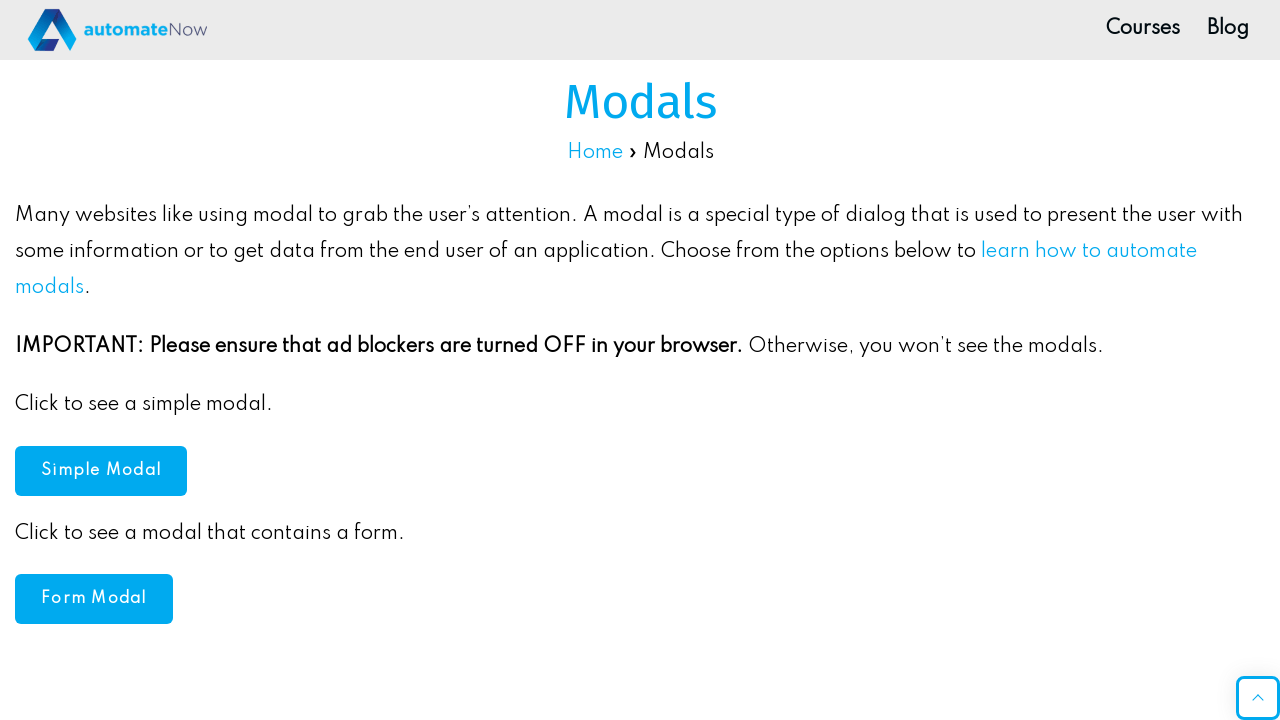

Clicked the 'Form Modal' button at (94, 599) on internal:role=button[name="Form Modal"i]
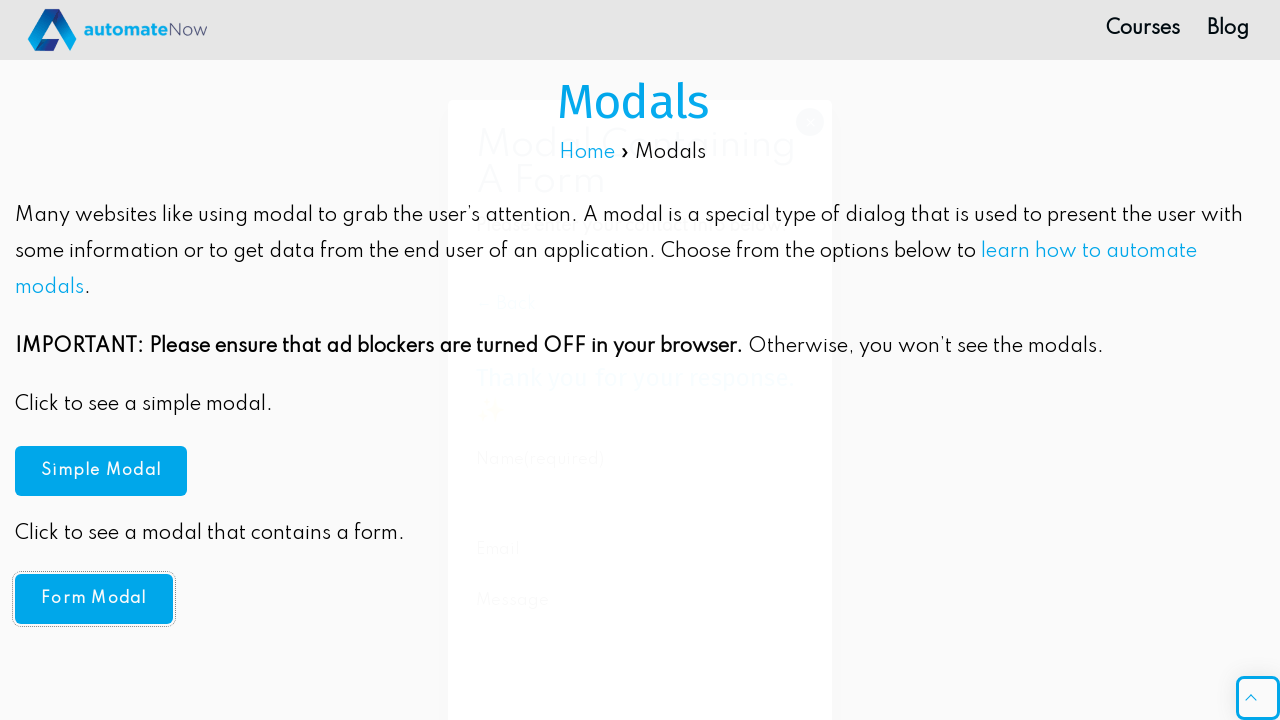

Modal dialog became visible
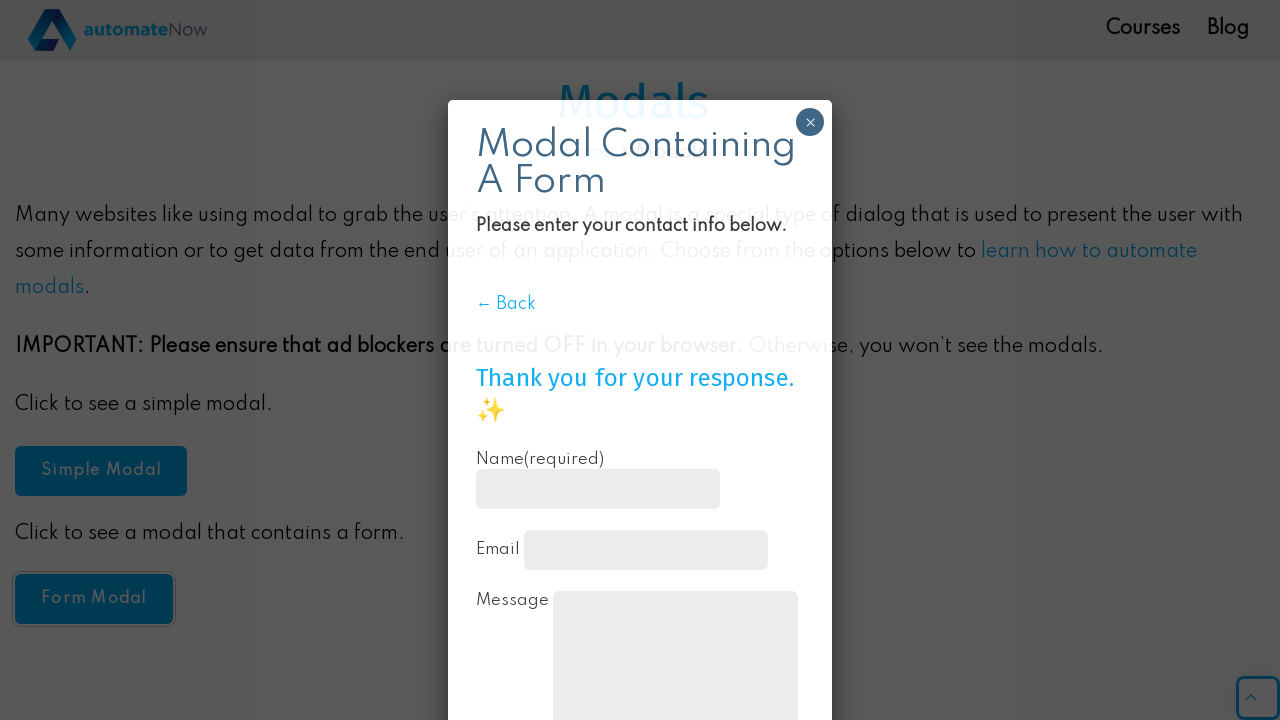

Filled in name field with 'Marcus Thompson' on internal:label="Name(required)"i
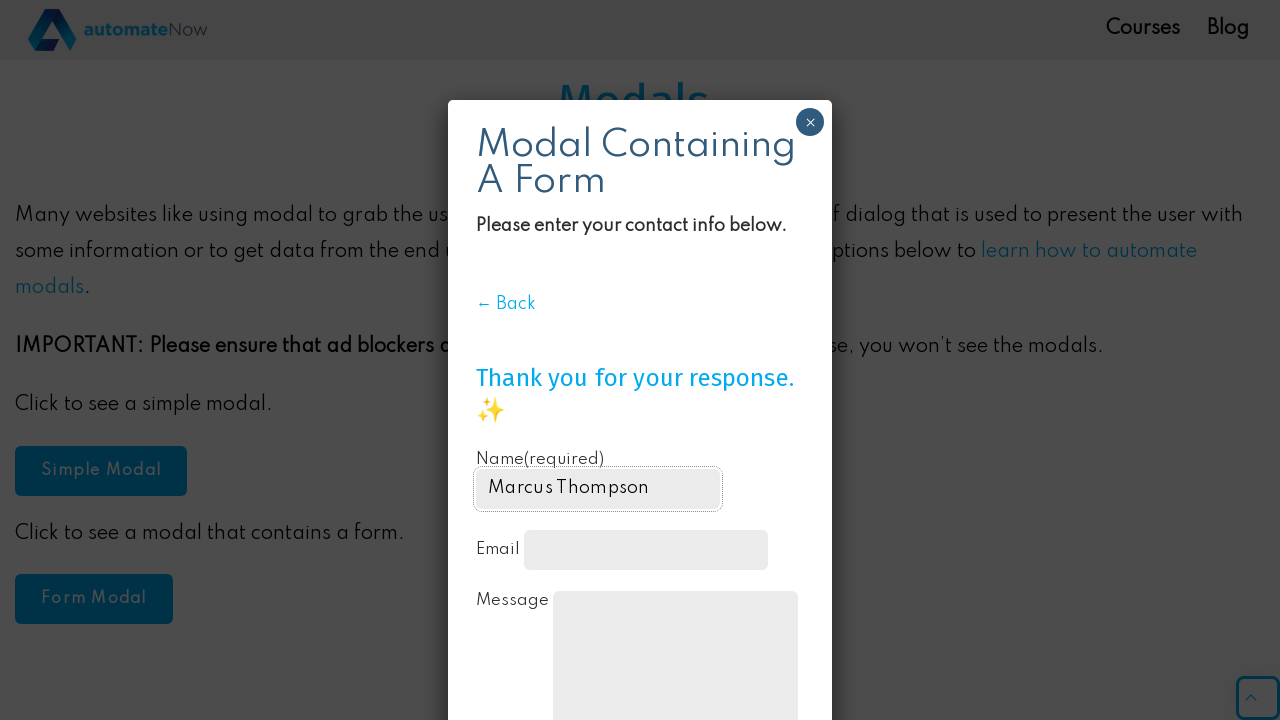

Filled in email field with 'marcus.thompson@example.com' on internal:label="Email"i
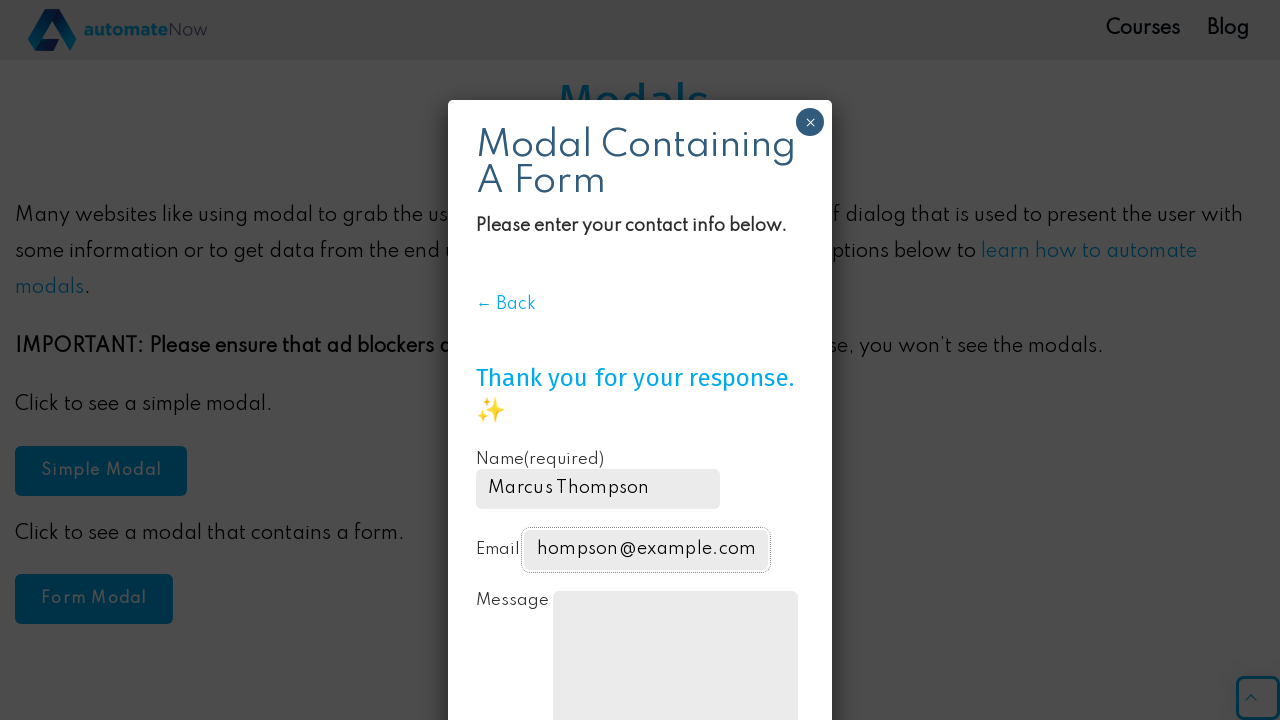

Filled in message field with test message on internal:label="Message"i
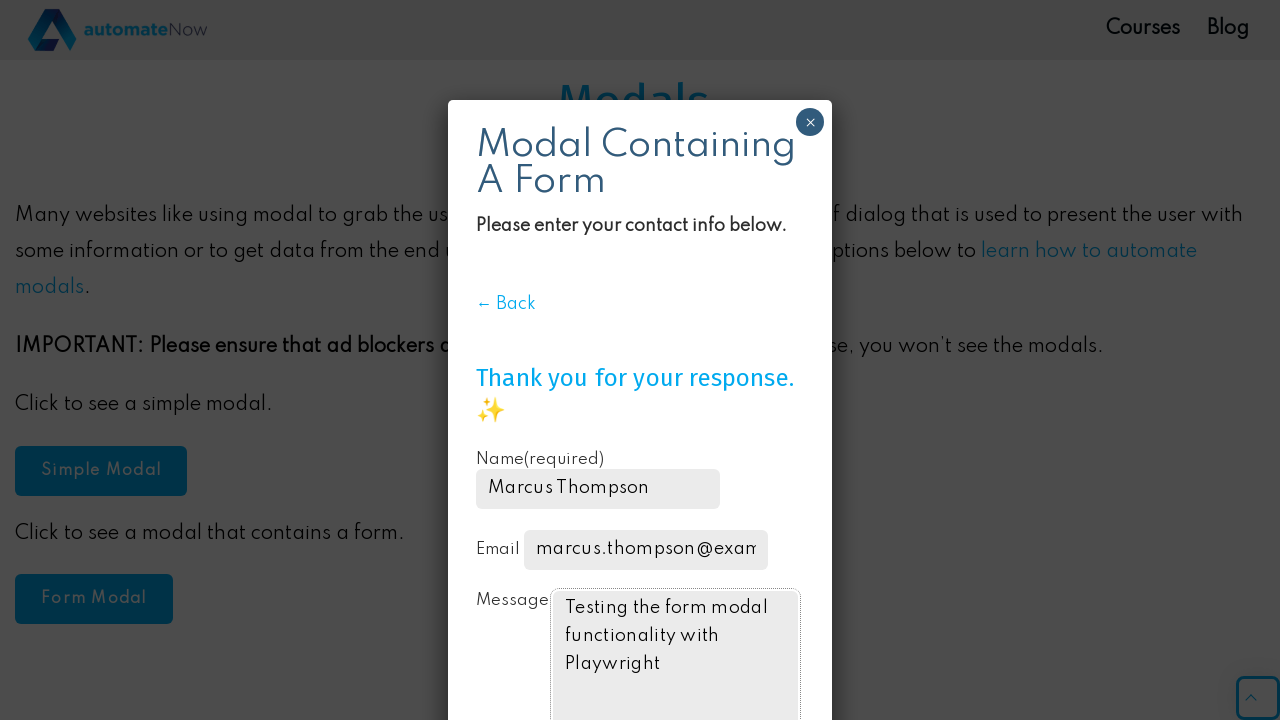

Clicked Submit button to submit the form at (532, 628) on internal:role=button[name="Submit"i]
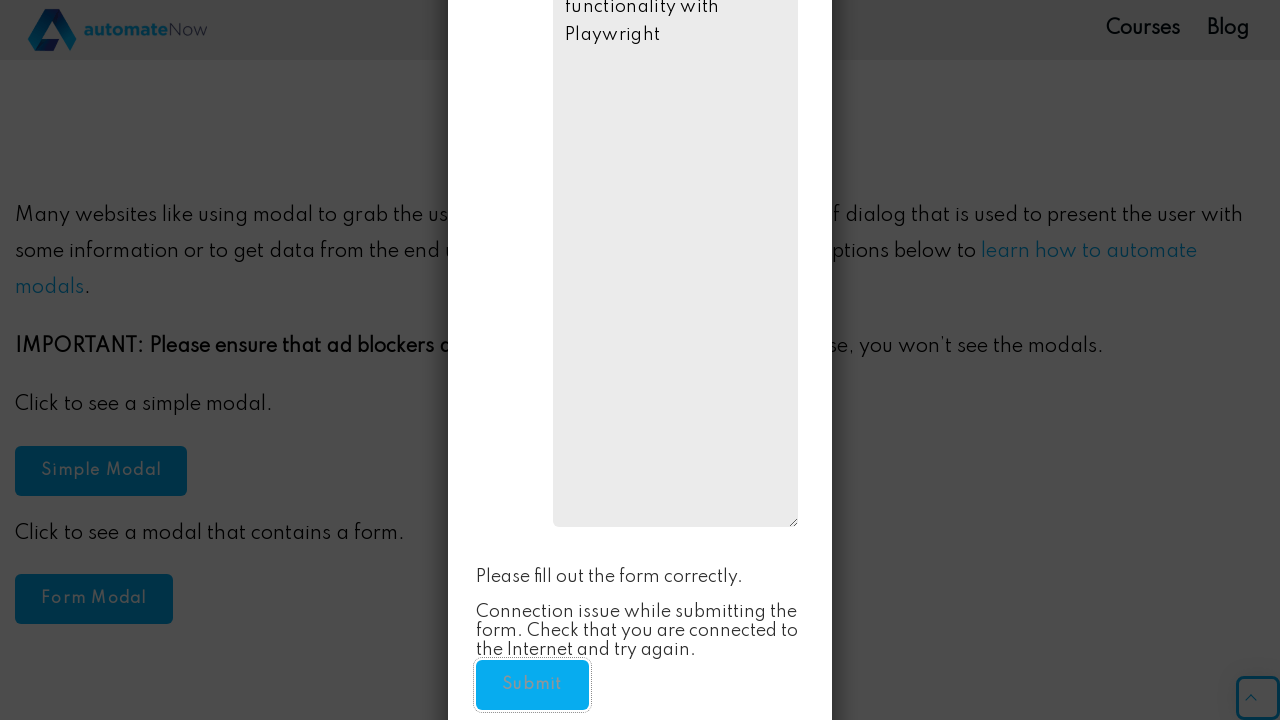

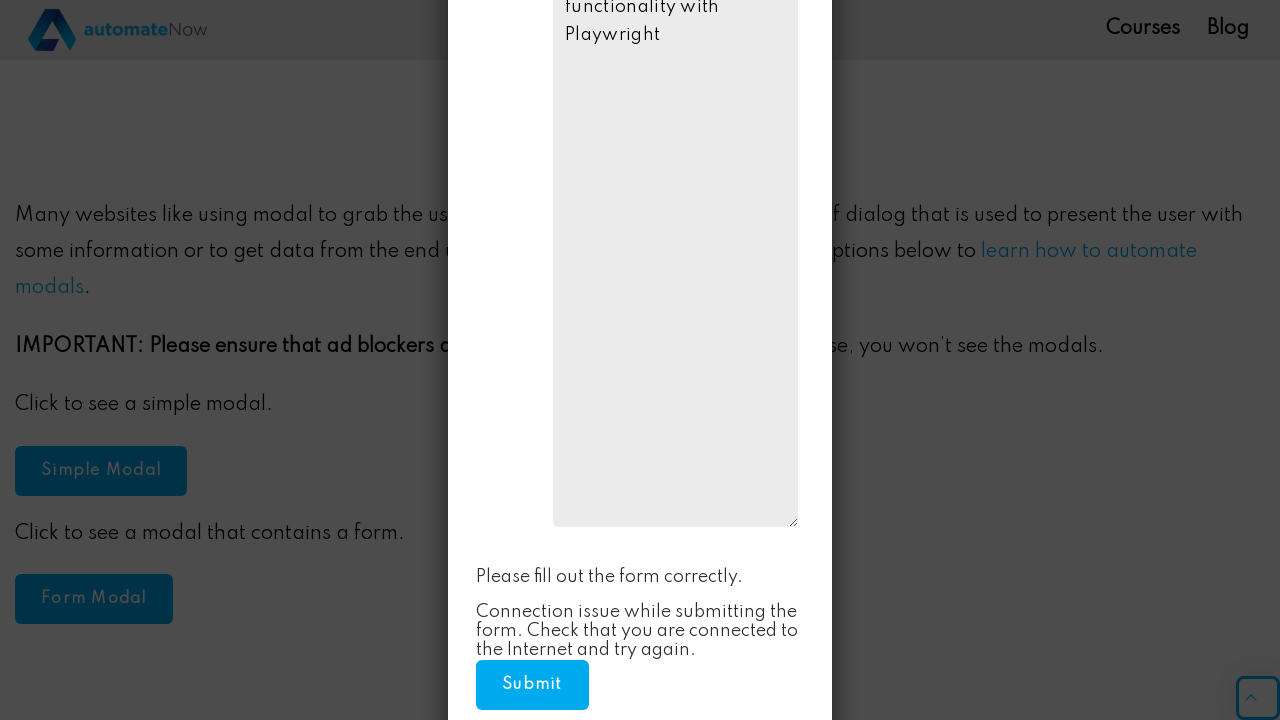